Tests multi-window handling by clicking a button to open a new window, then filling out a registration form with personal details (first name, last name, gender, languages, email, password) and verifying successful registration.

Starting URL: https://www.hyrtutorials.com/p/window-handles-practice.html

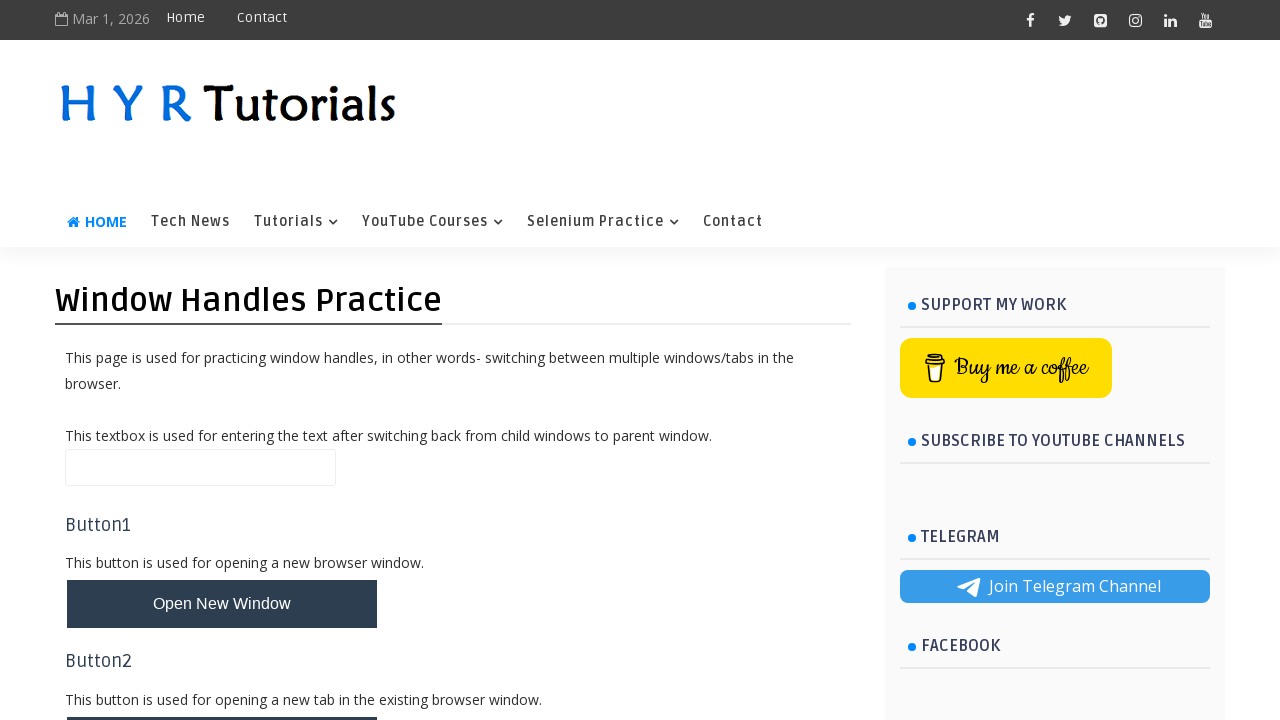

Scrolled to open window button
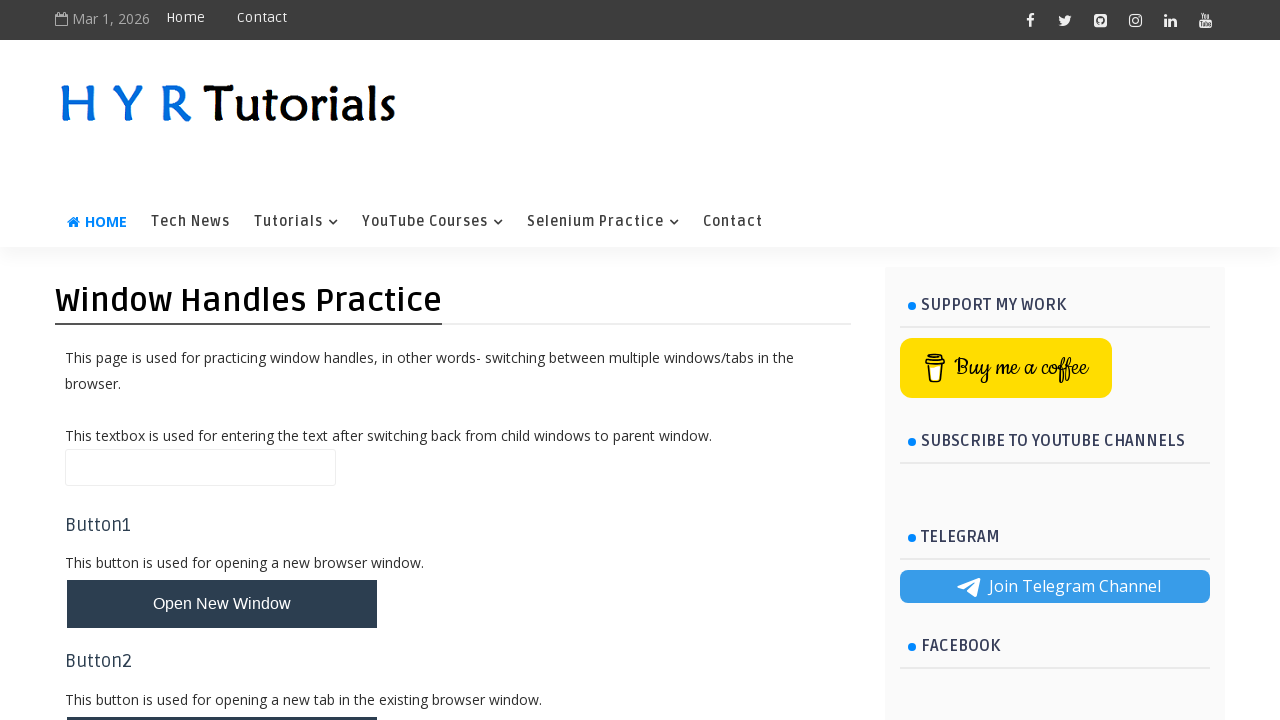

Clicked button to open new window at (222, 604) on #newWindowBtn
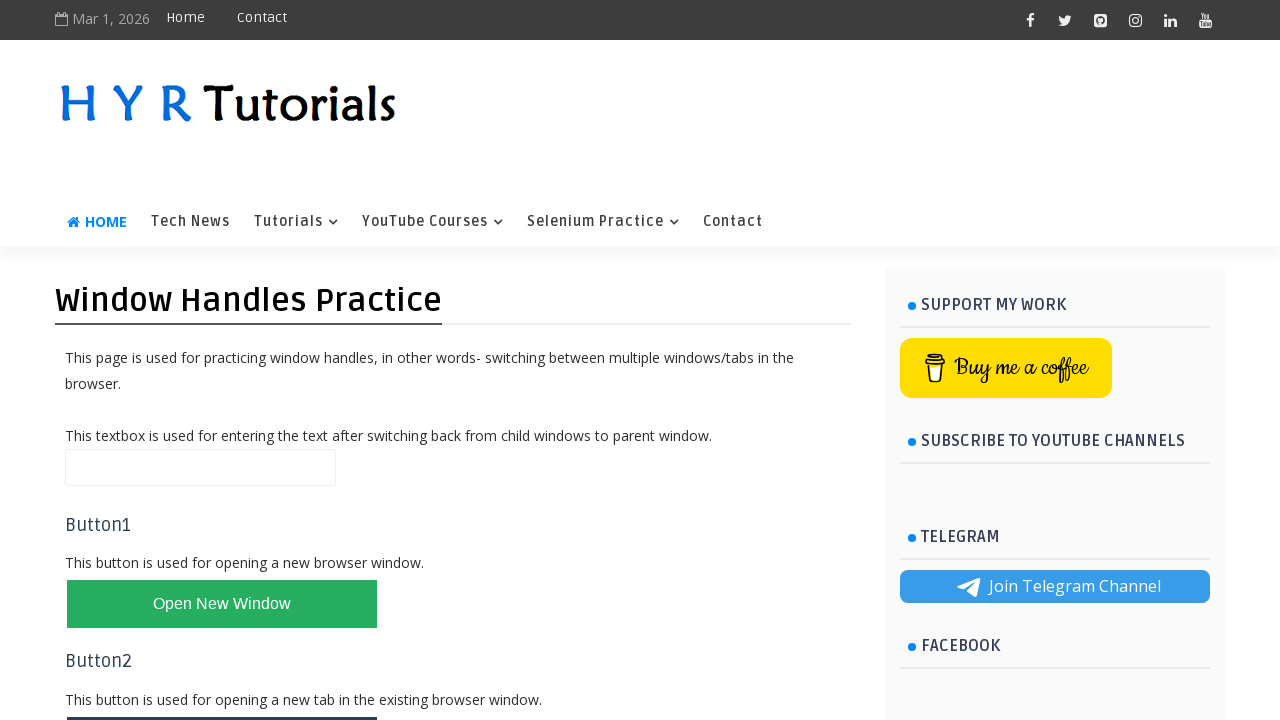

New window opened and loaded
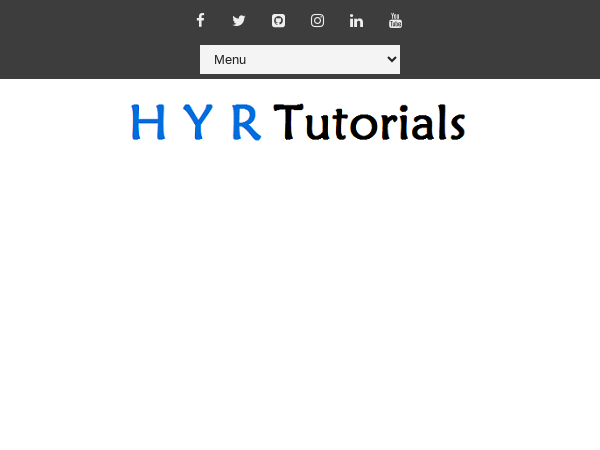

Filled first name field with 'Marcus' on .bcTextBox
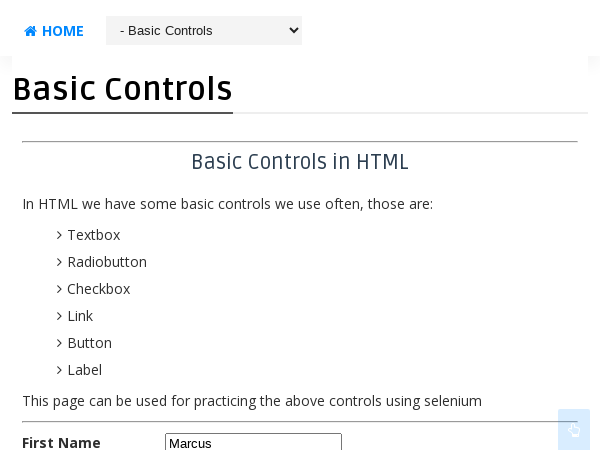

Filled last name field with 'Johnson' on input[name='lName']
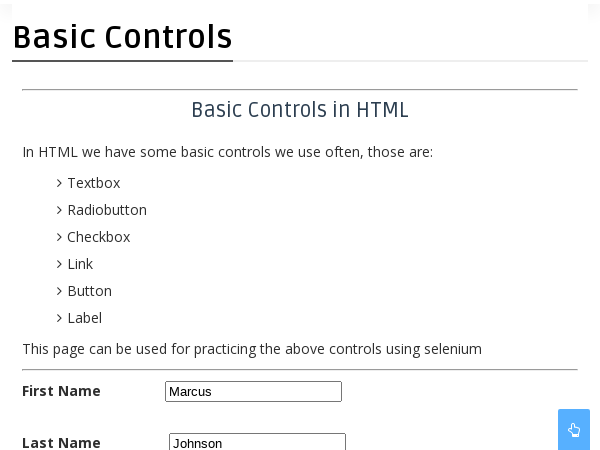

Selected male gender radio button at (174, 225) on #malerb
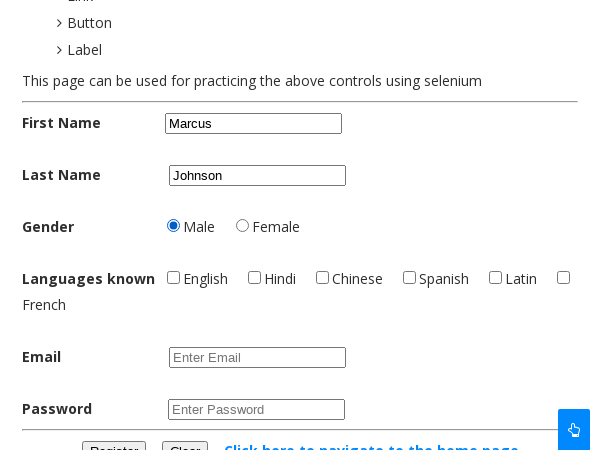

Selected English language checkbox at (174, 277) on #englishchbx
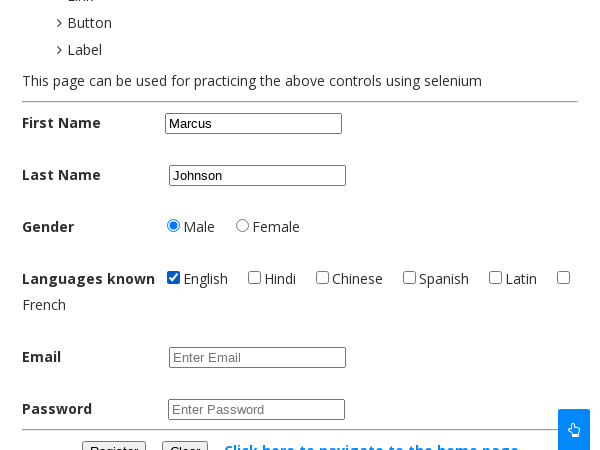

Selected Hindi language checkbox at (254, 277) on #hindichbx
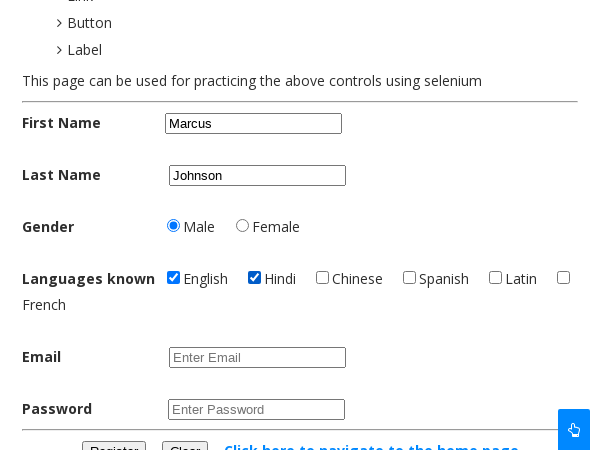

Filled email field with 'marcus.johnson@example.com' on input[placeholder='Enter Email']
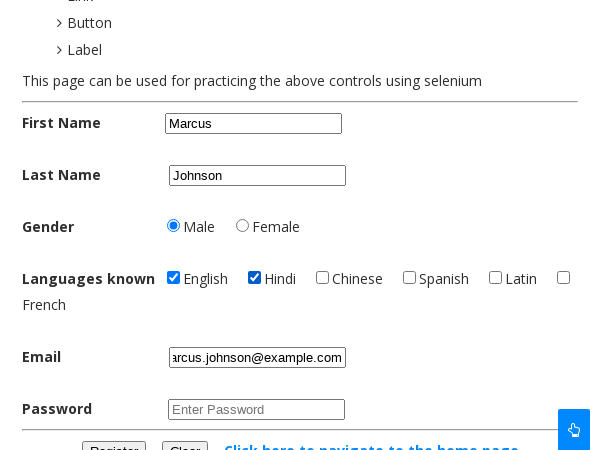

Filled password field with 'SecurePass2024' on #password
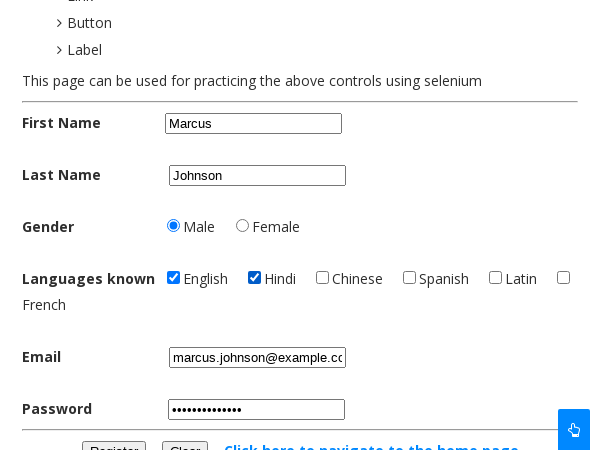

Scrolled to register button
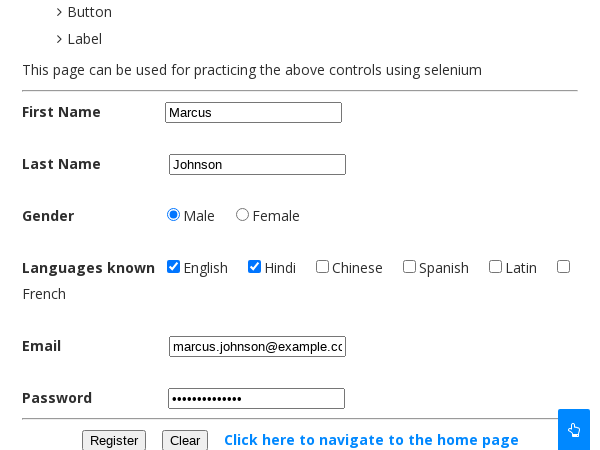

Clicked register button to submit form at (114, 440) on #registerbtn
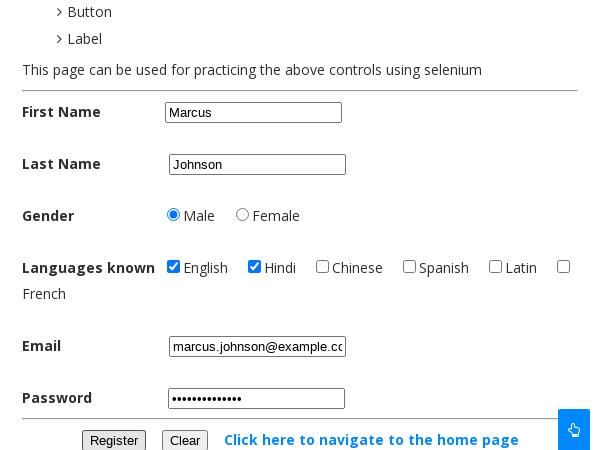

Registration successful message appeared
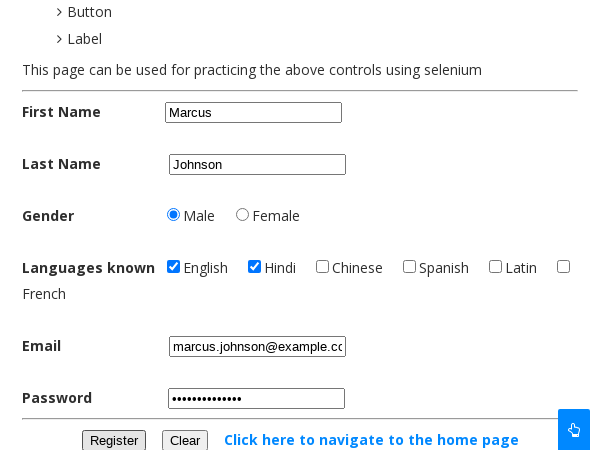

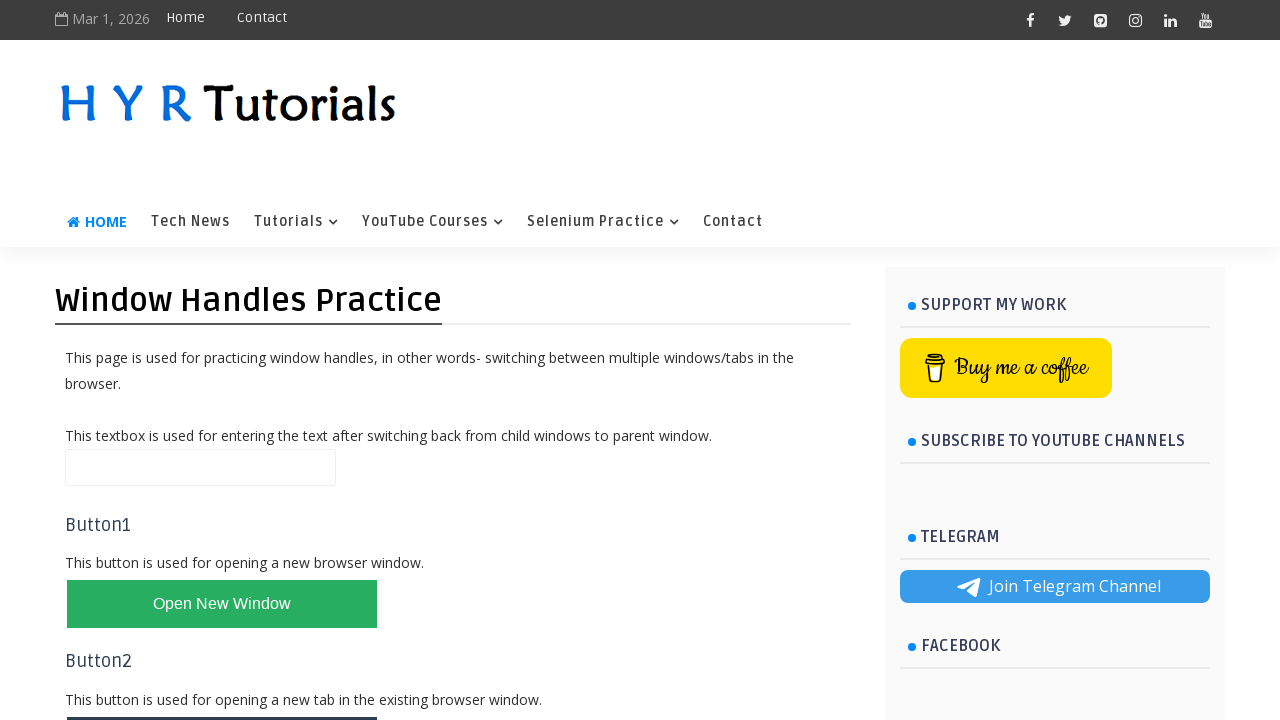